Tests right-click context menu functionality by performing a right-click on an element, selecting an option from the context menu, and handling the resulting alert

Starting URL: http://swisnl.github.io/jQuery-contextMenu/demo.html

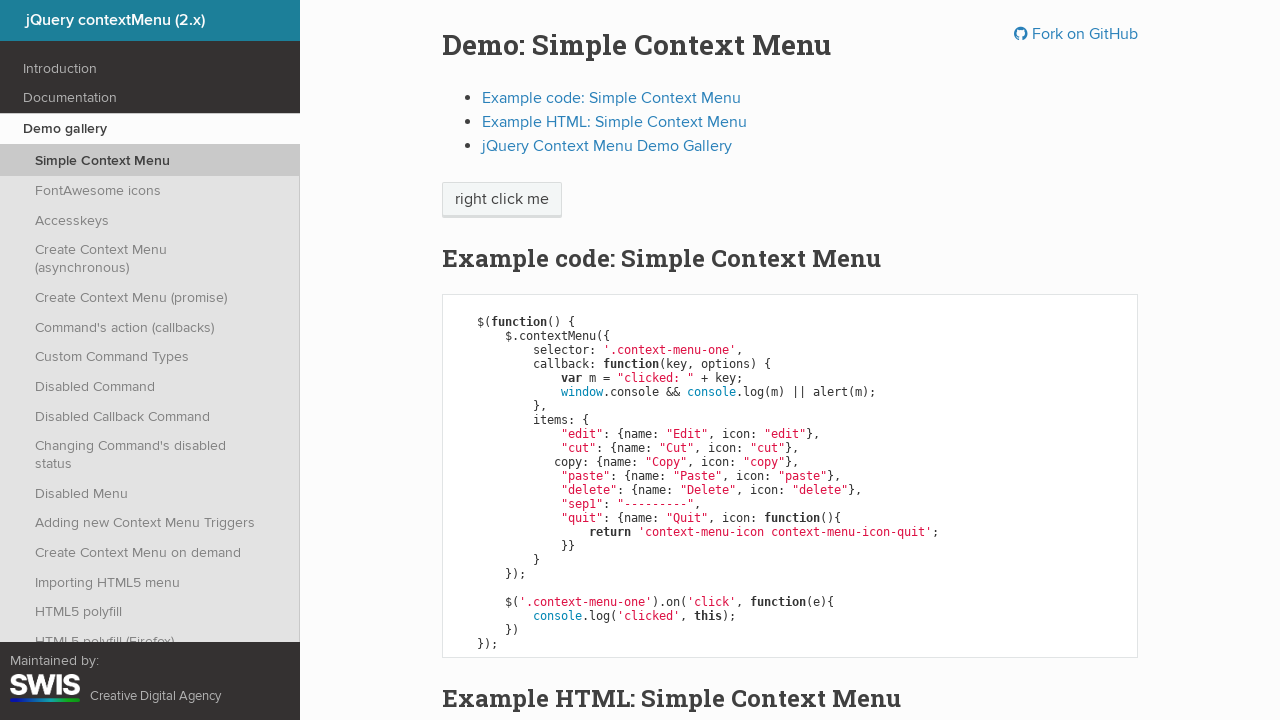

Located the 'right click me' element
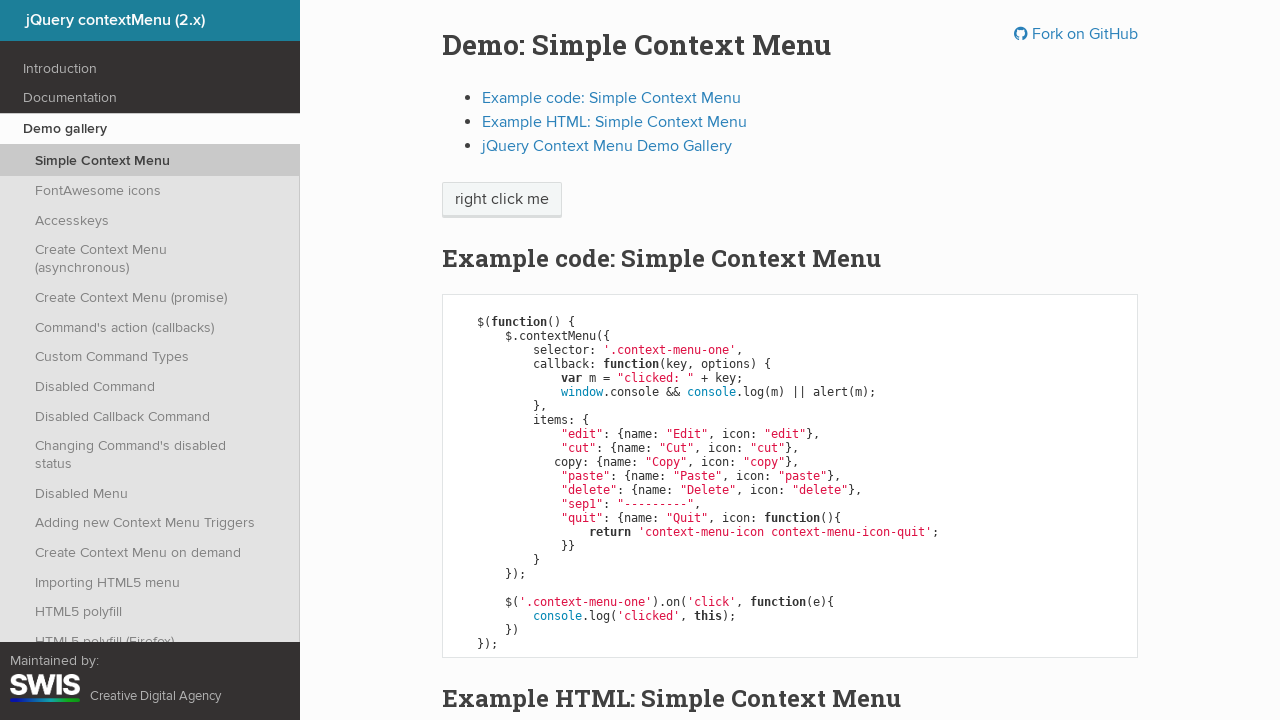

Performed right-click on the element to open context menu at (502, 200) on xpath=//span[contains(text(),'right click me')]
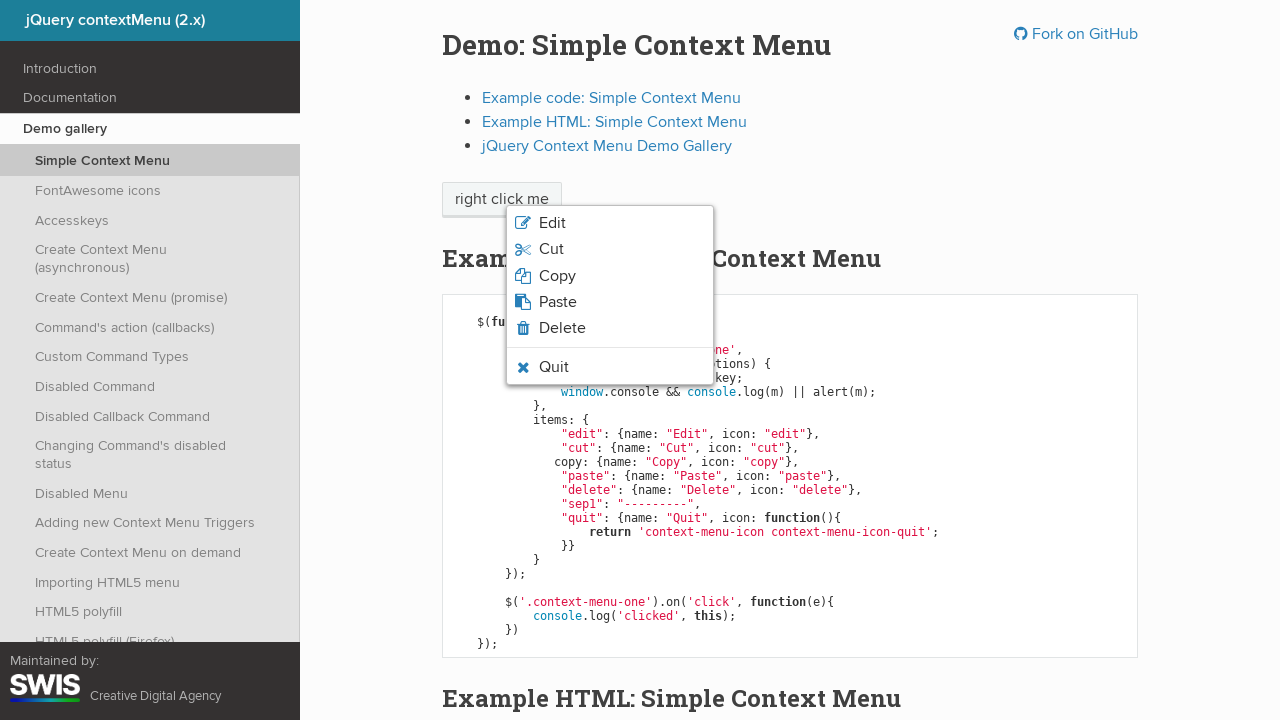

Clicked 'copy' option from context menu at (557, 276) on xpath=//body[1]/ul[1]/li[3]/span[1]
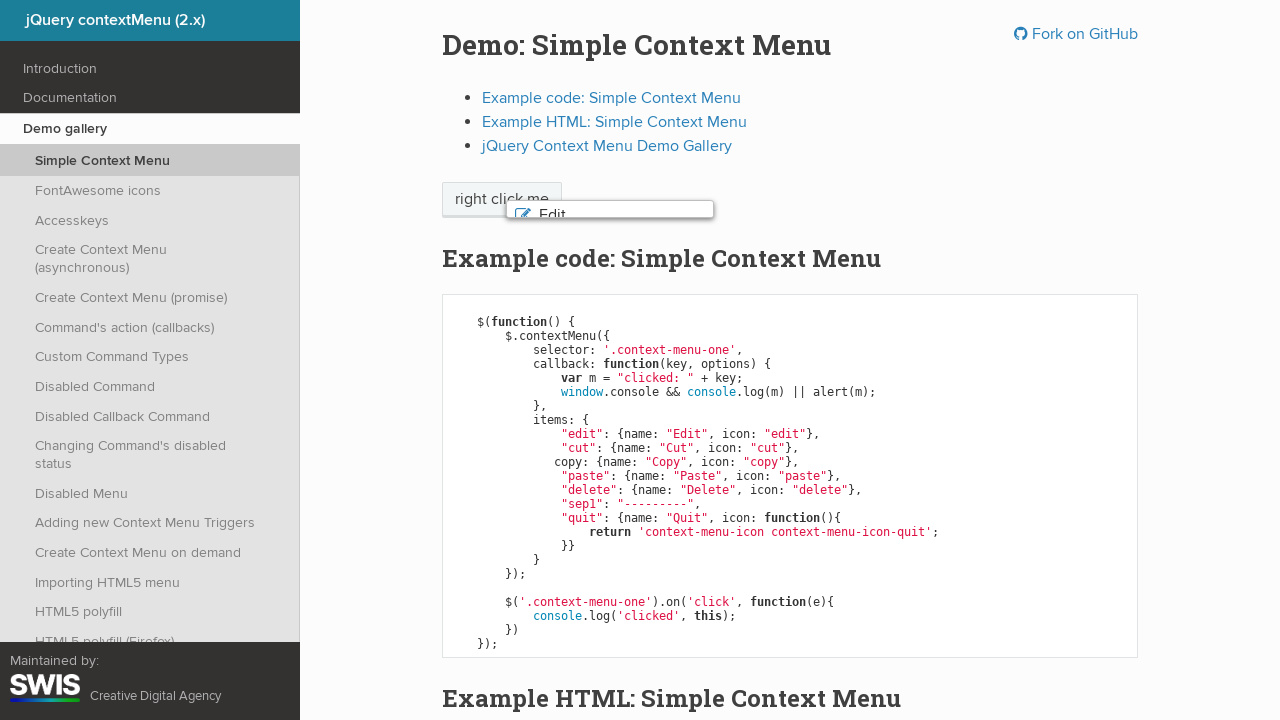

Set up dialog handler to accept alert
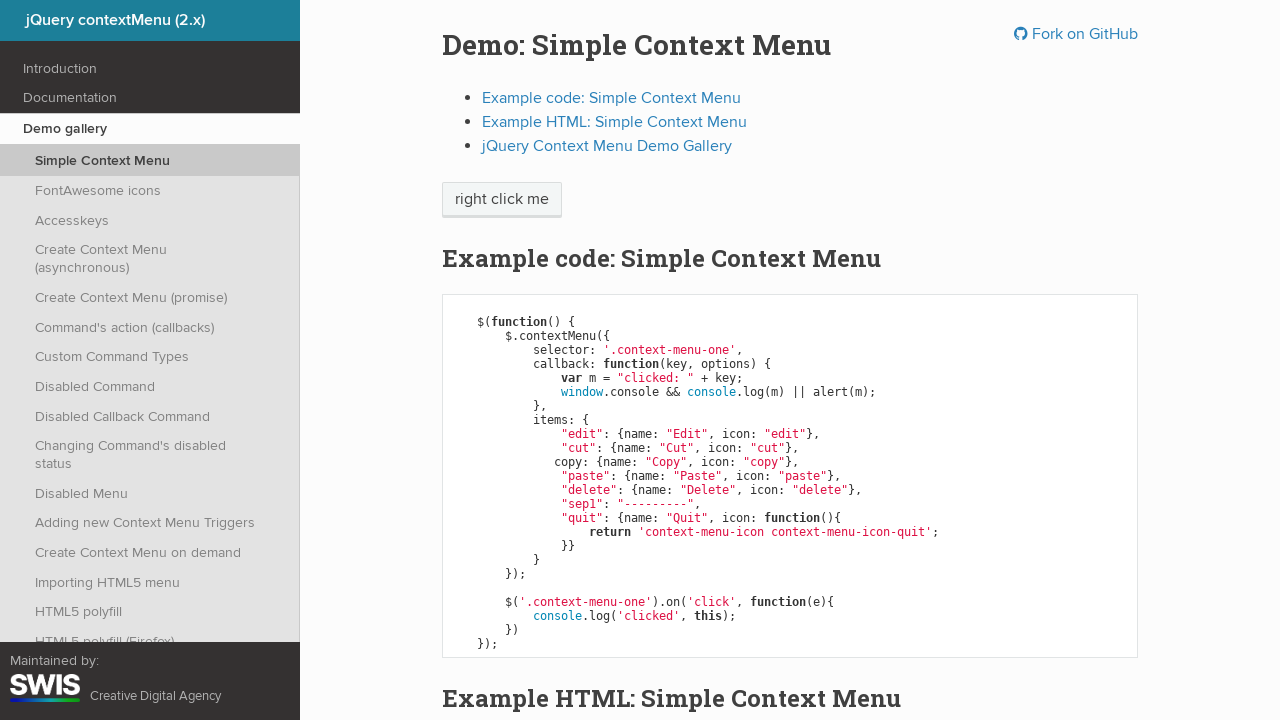

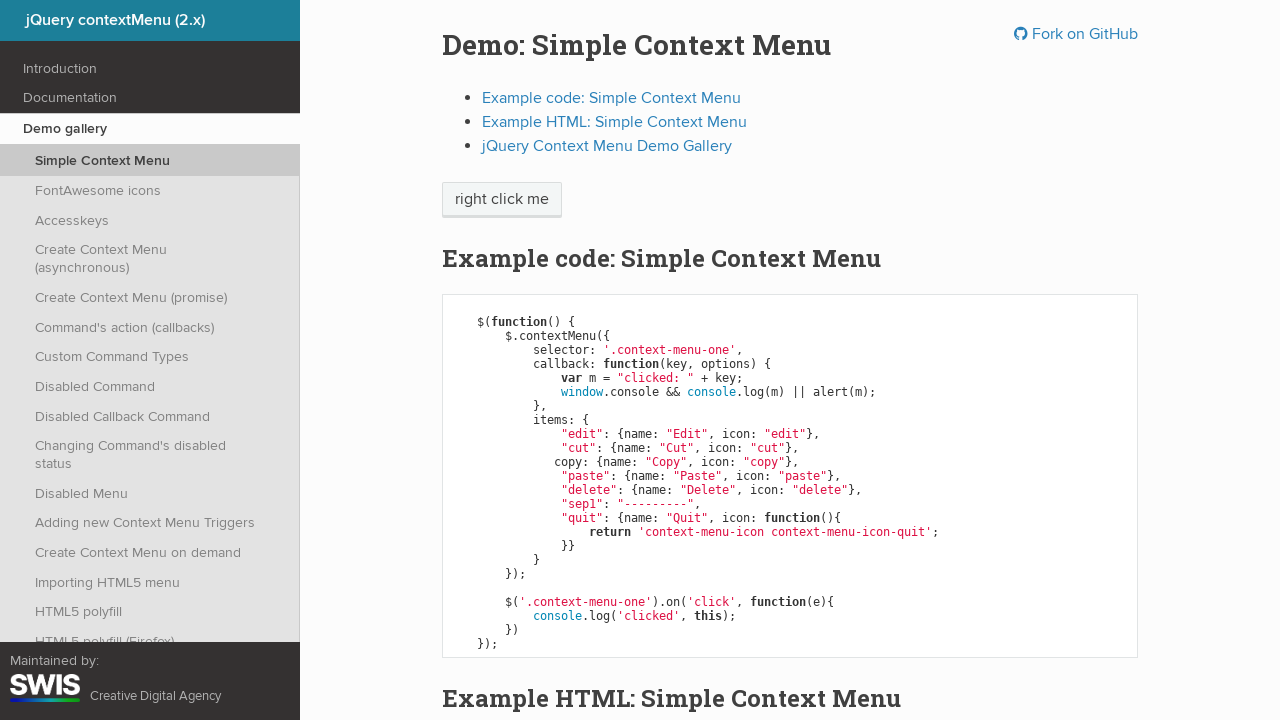